Tests clicking away from input then sending keys directly to a specific element

Starting URL: https://selenium.dev/selenium/web/single_text_input.html

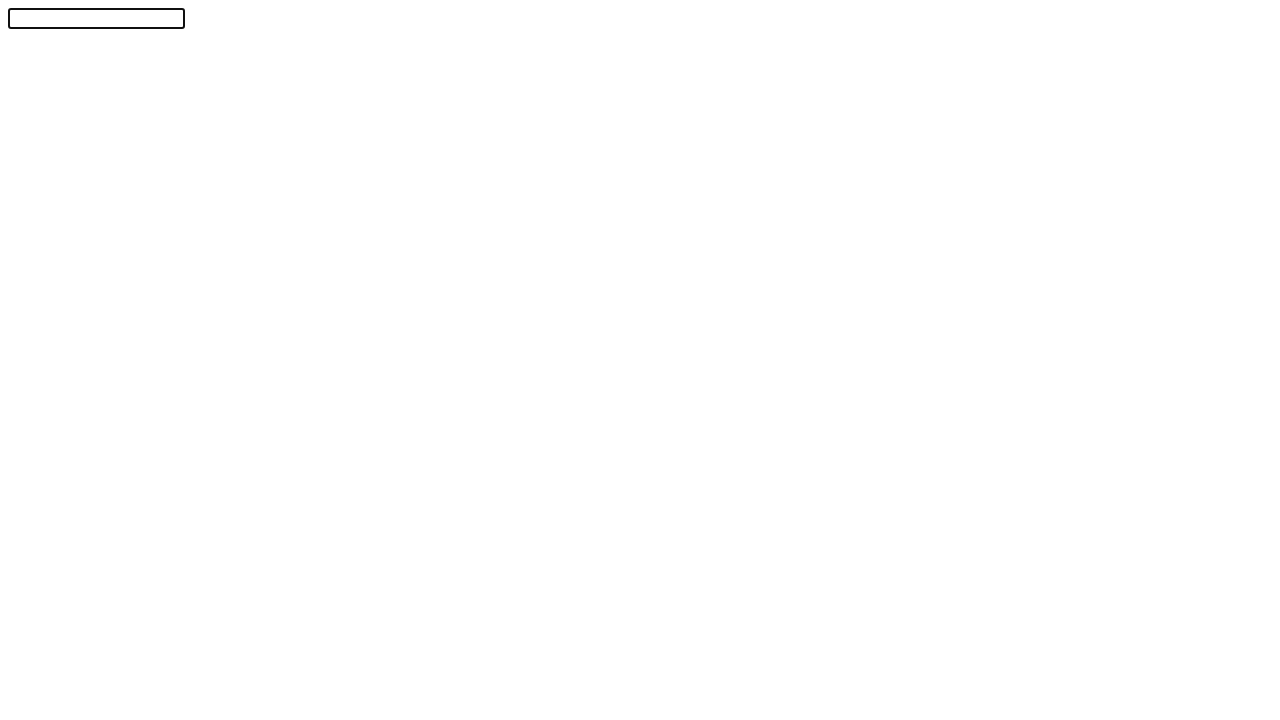

Clicked on body to remove focus from input at (640, 356) on body
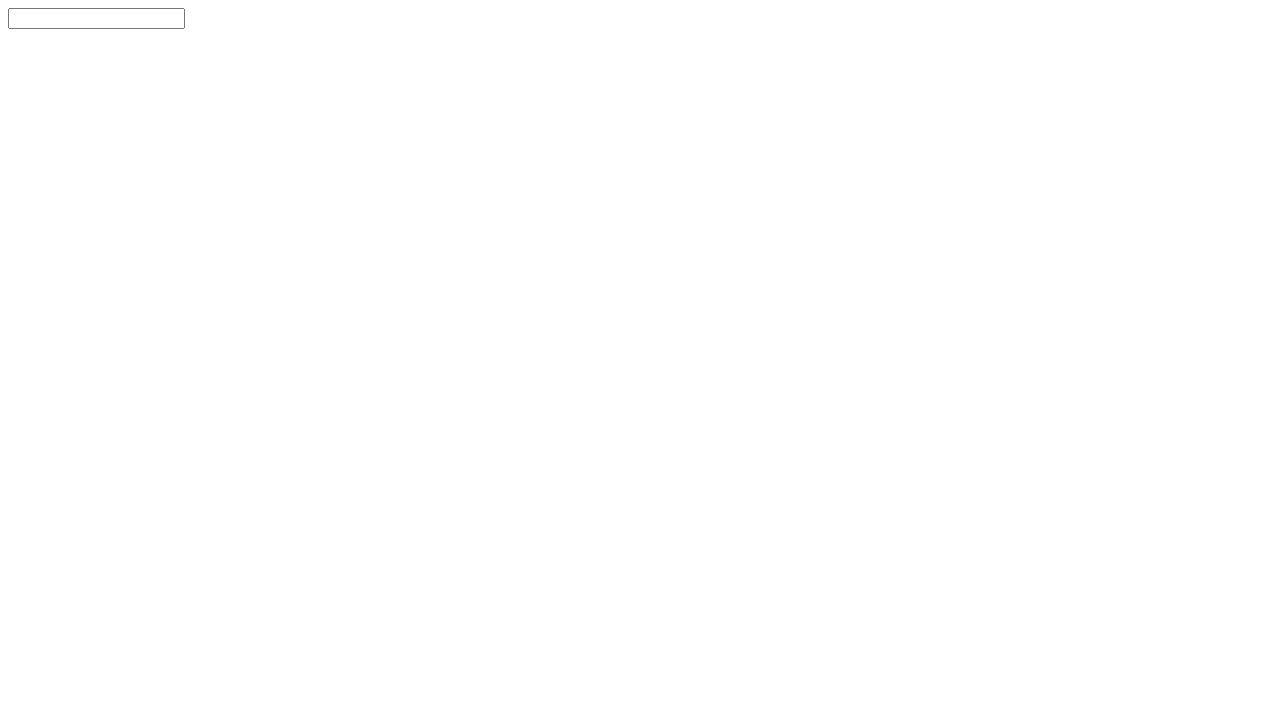

Typed 'abc' directly into text input element on #textInput
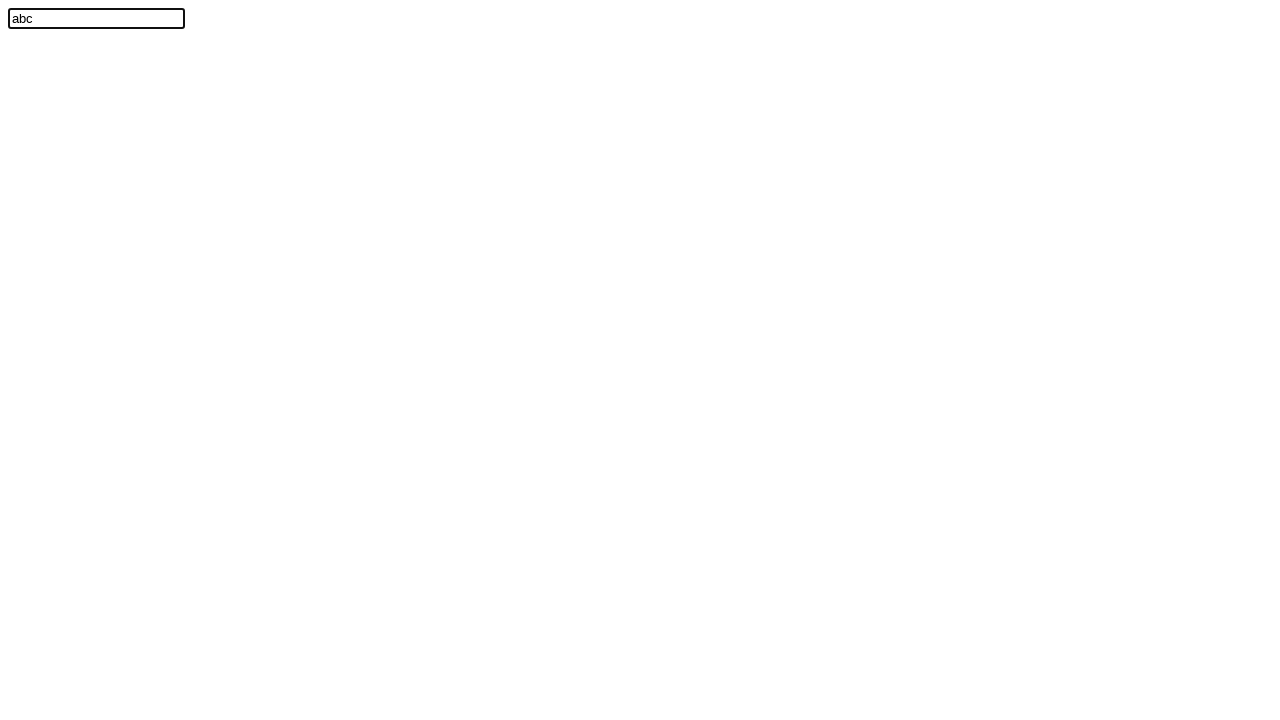

Verified that text input contains 'abc'
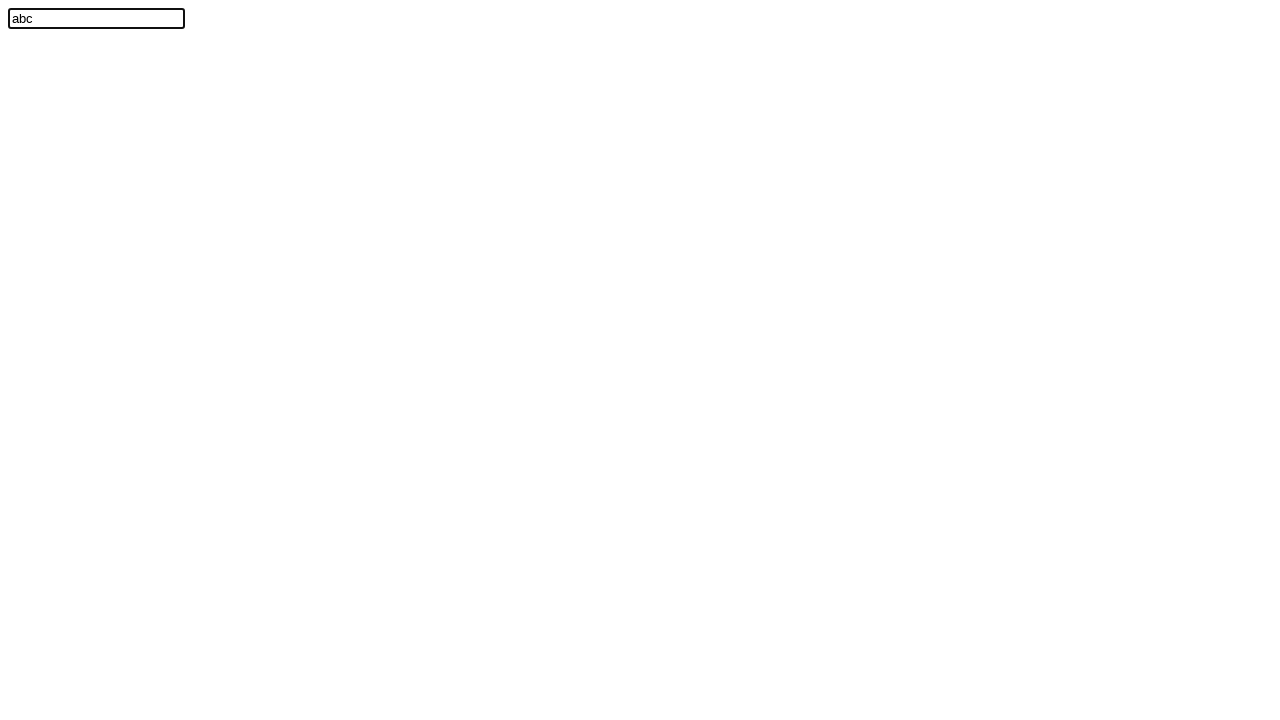

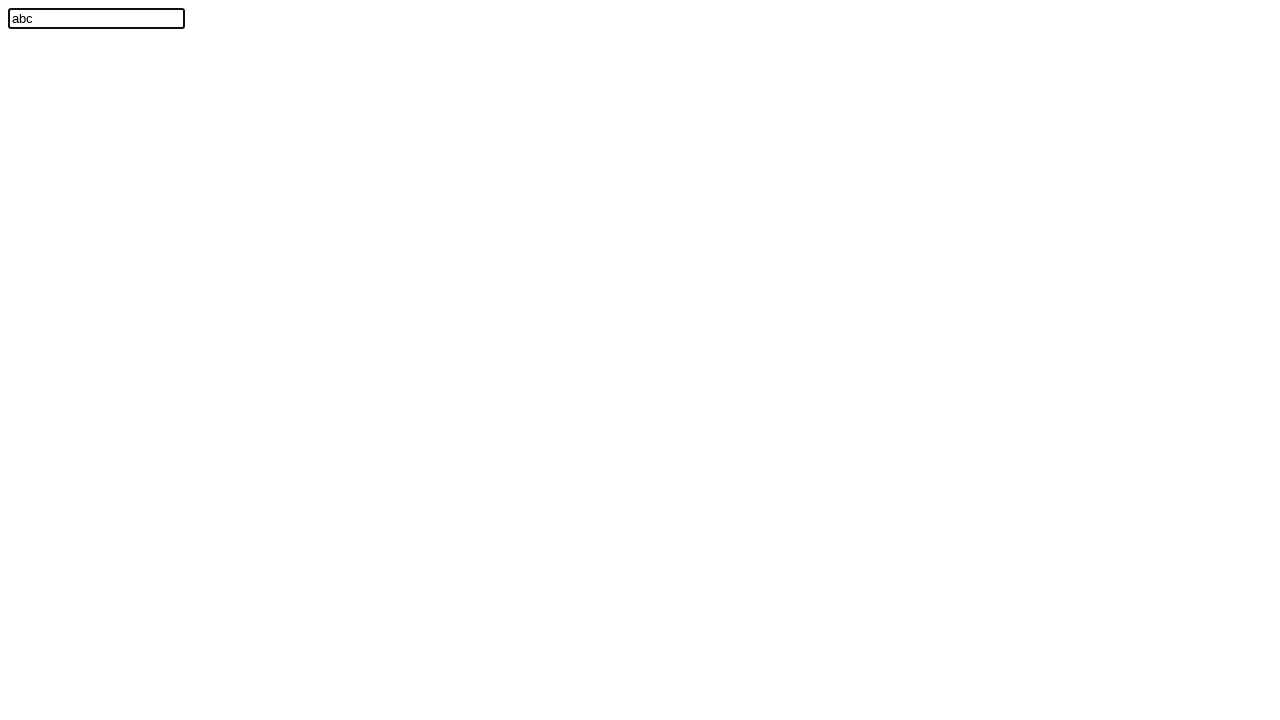